Tests a student portal by entering a student name in an input dialog, clicking OK, and then navigating through the interface using keyboard interactions (Tab and Enter keys).

Starting URL: https://live.monetanalytics.com/stu_proc/student.html#

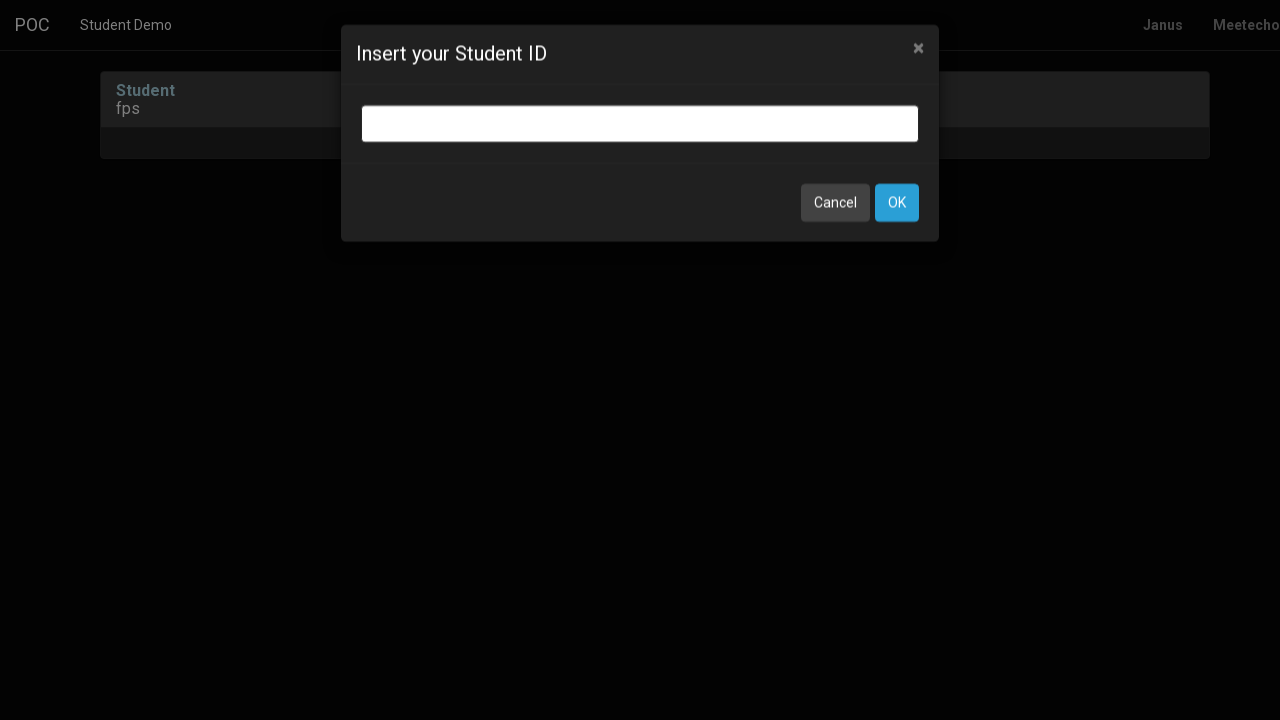

Input field appeared
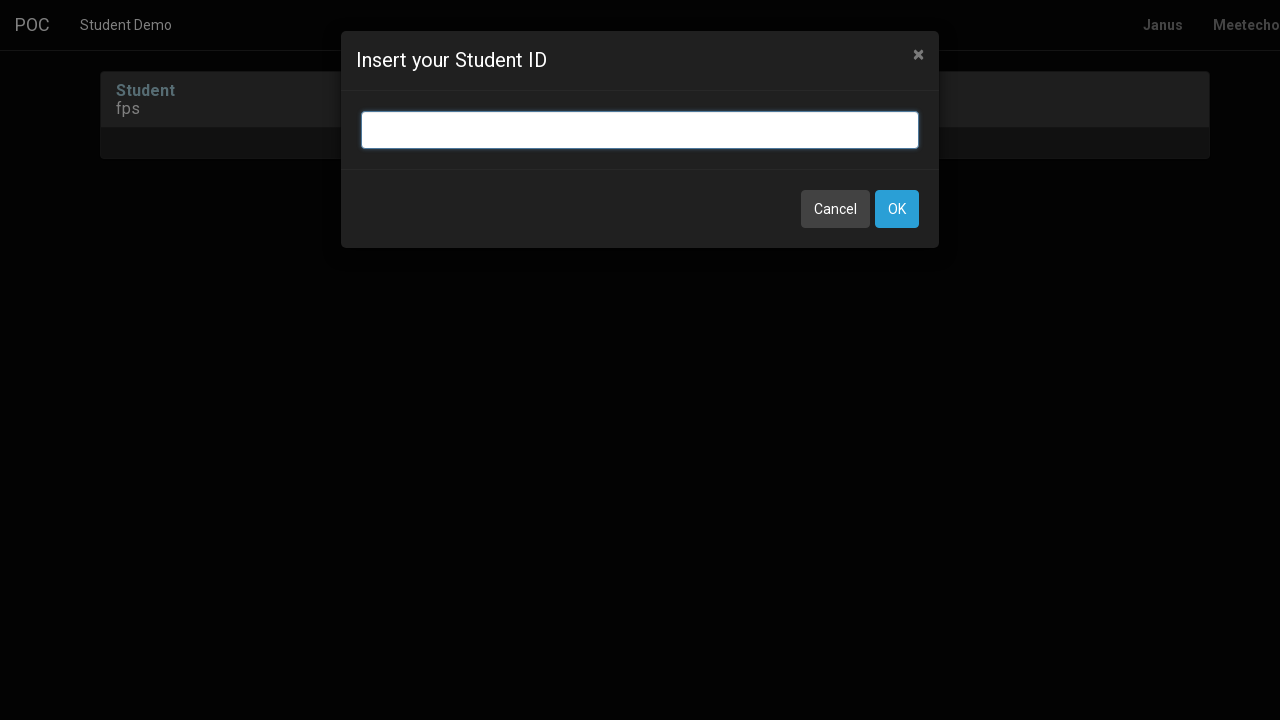

Entered 'Student-2' in the student name input field on input.bootbox-input.bootbox-input-text.form-control
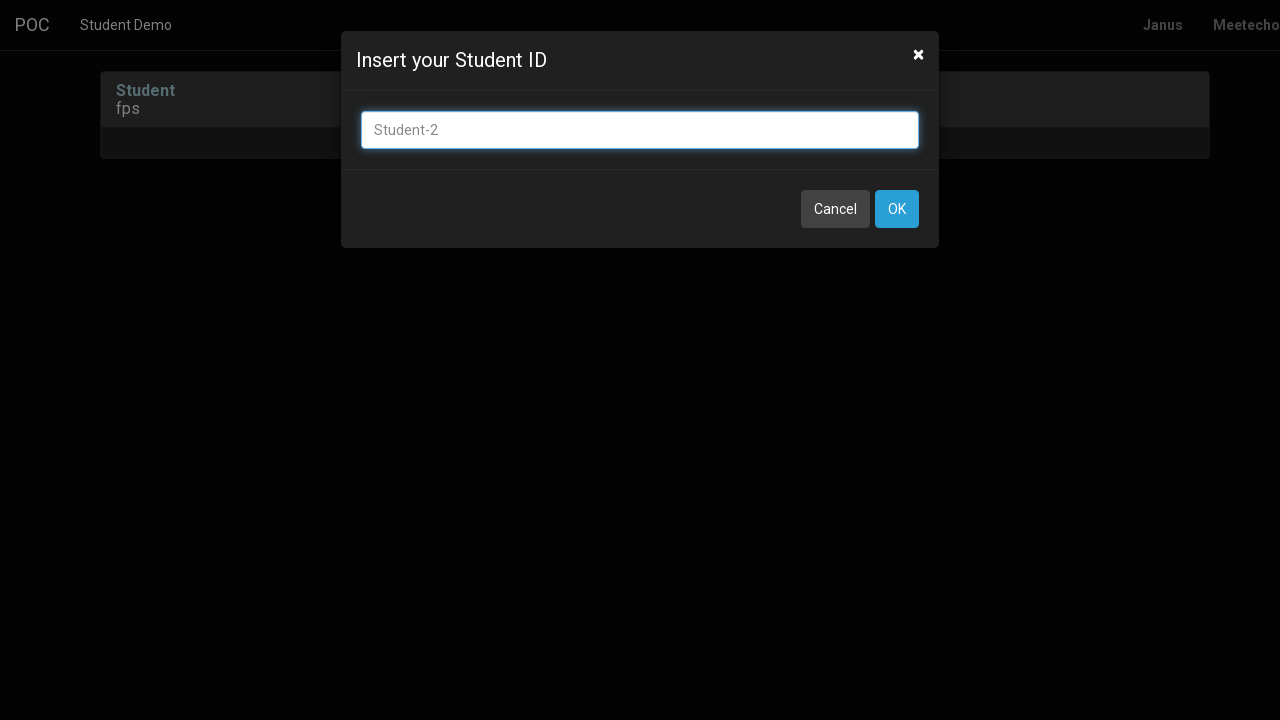

Clicked OK button to submit student name at (897, 209) on button:has-text('OK')
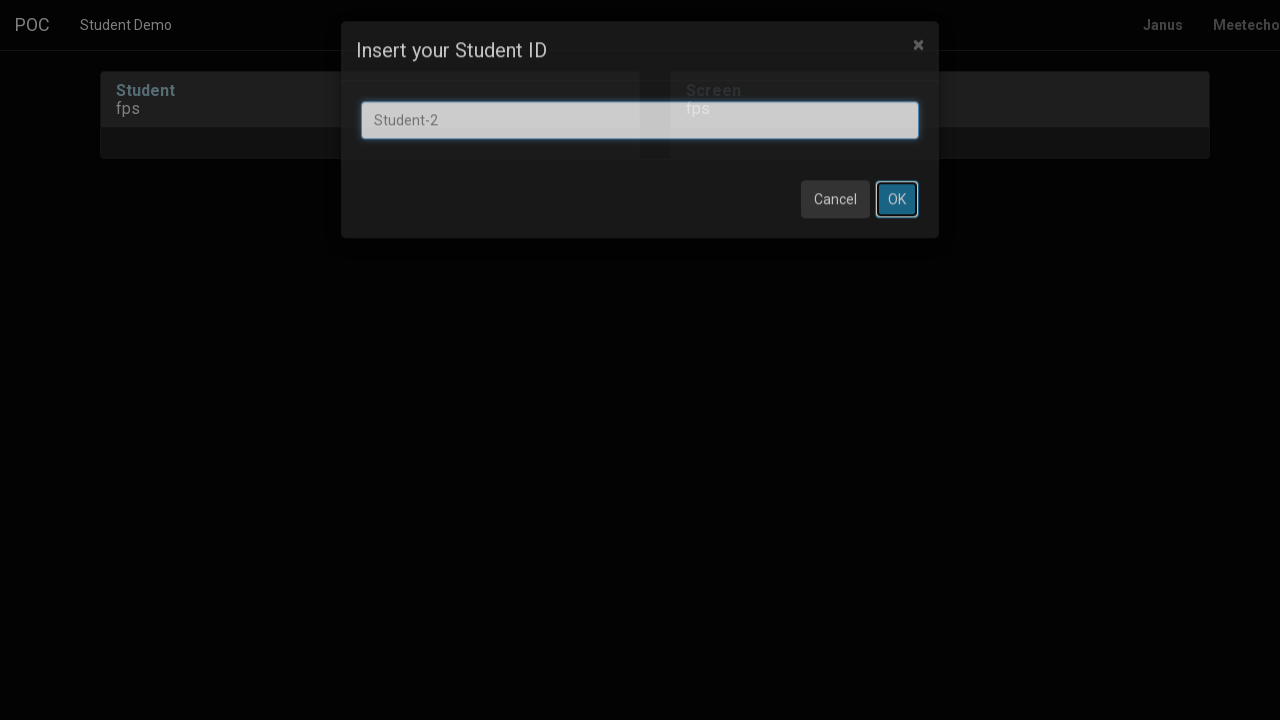

Waited 8 seconds for page to load
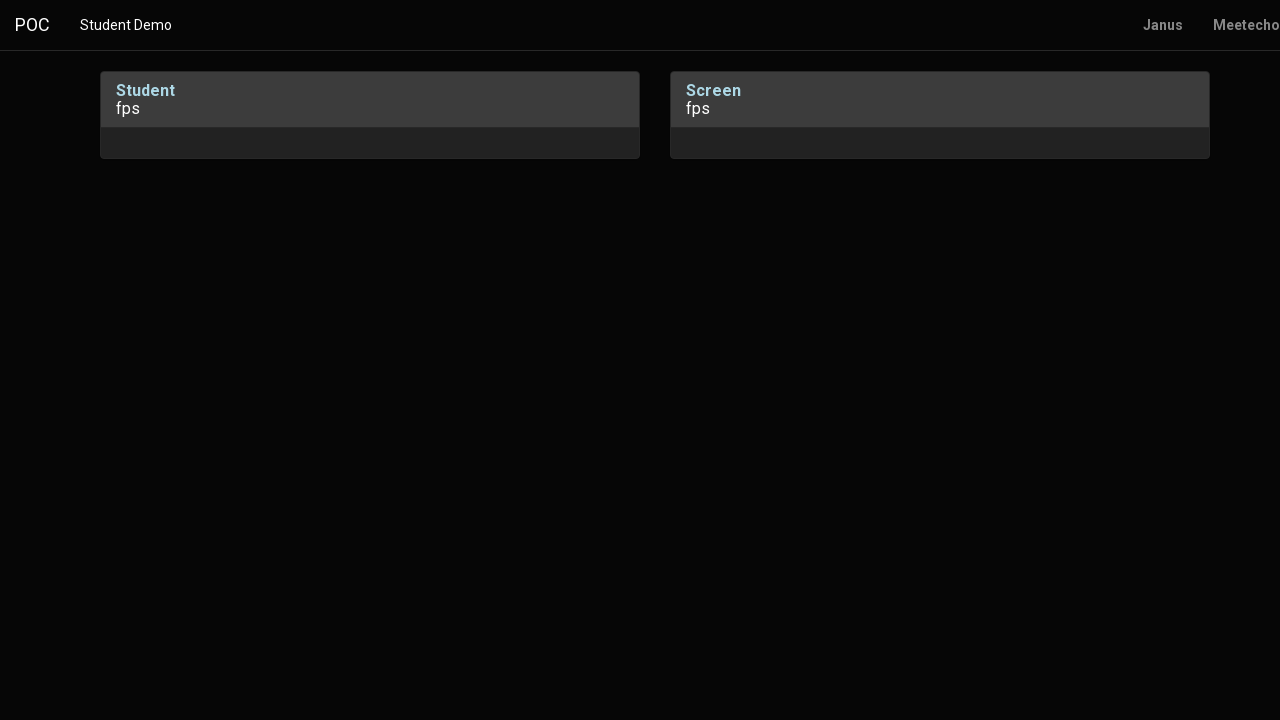

Pressed Tab key to navigate
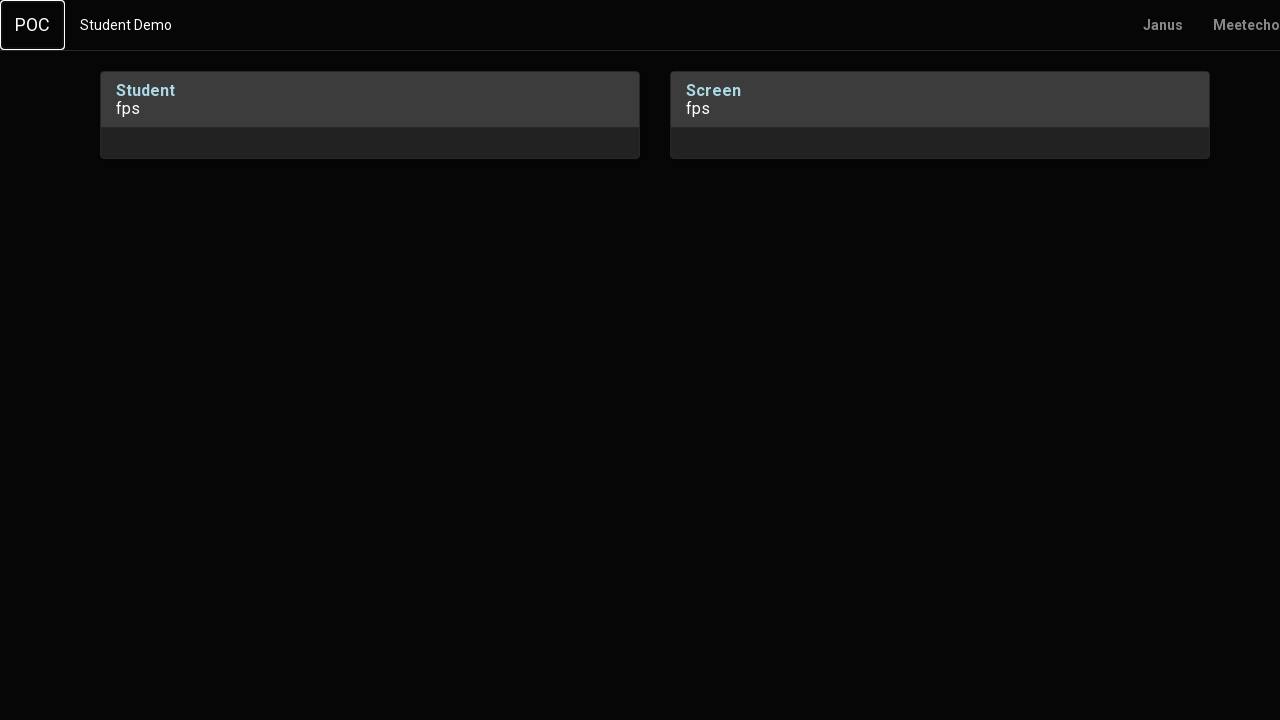

Waited 1 second
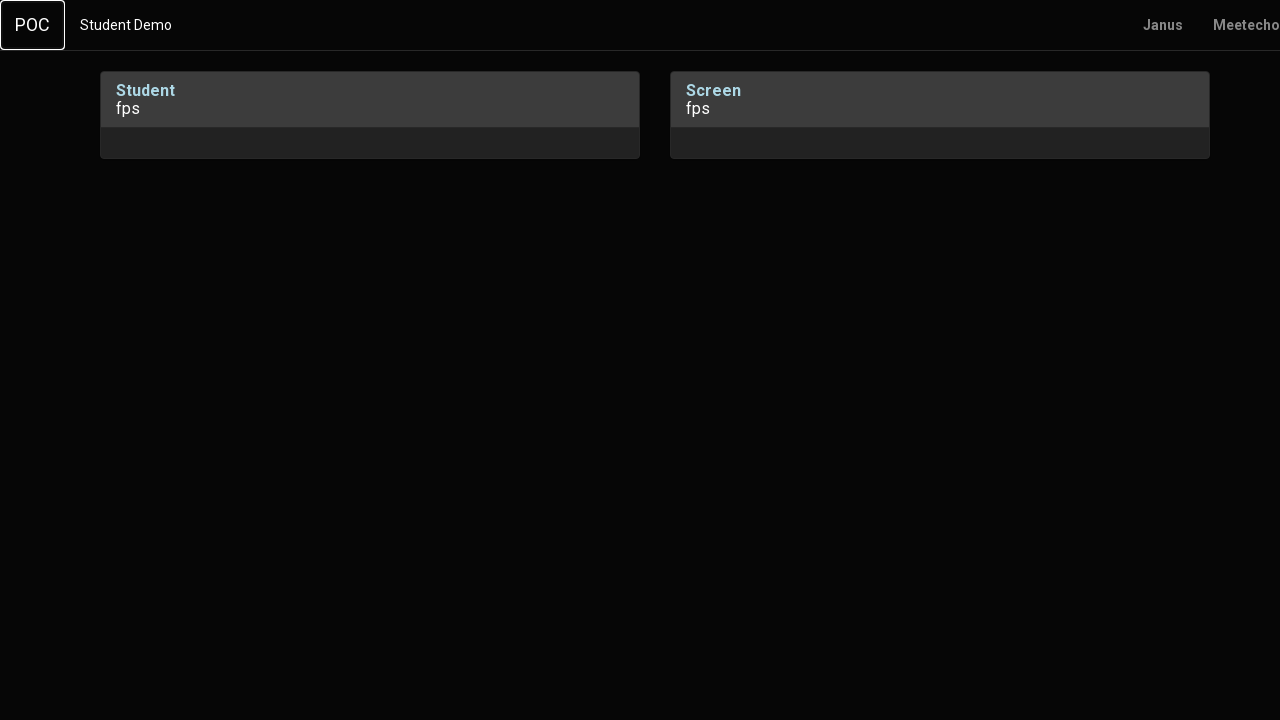

Pressed Enter key
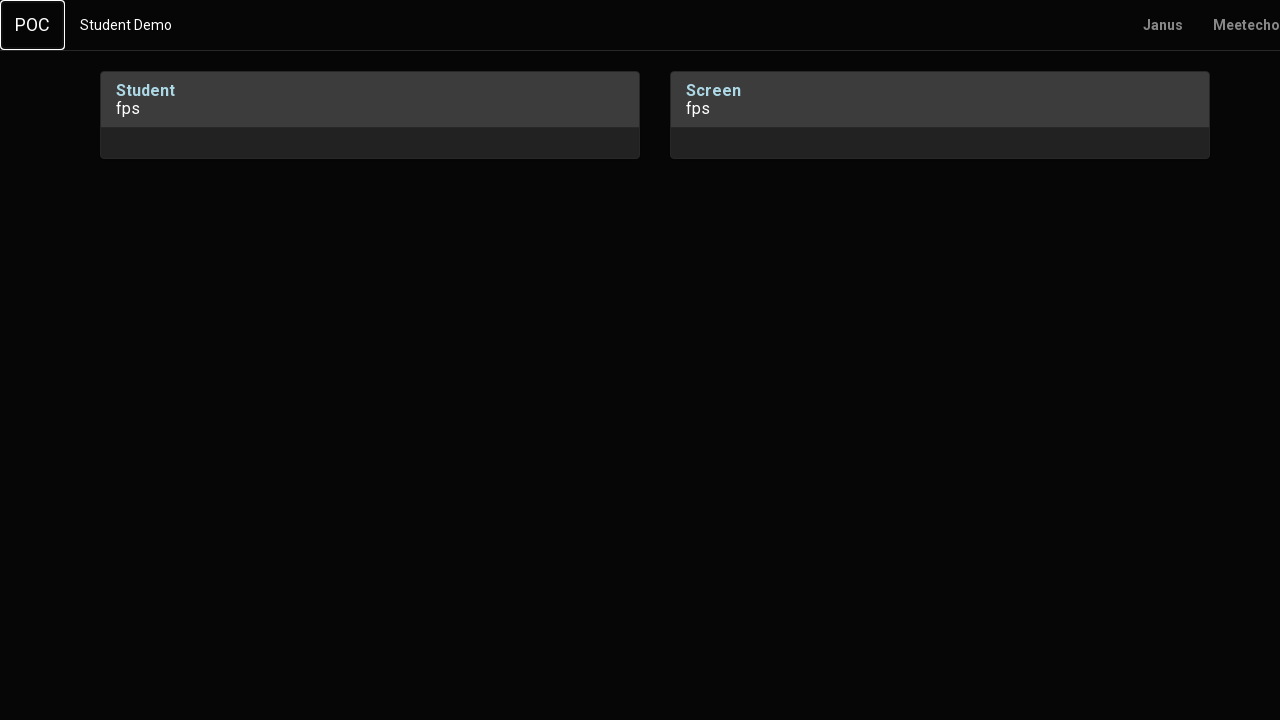

Waited 2 seconds
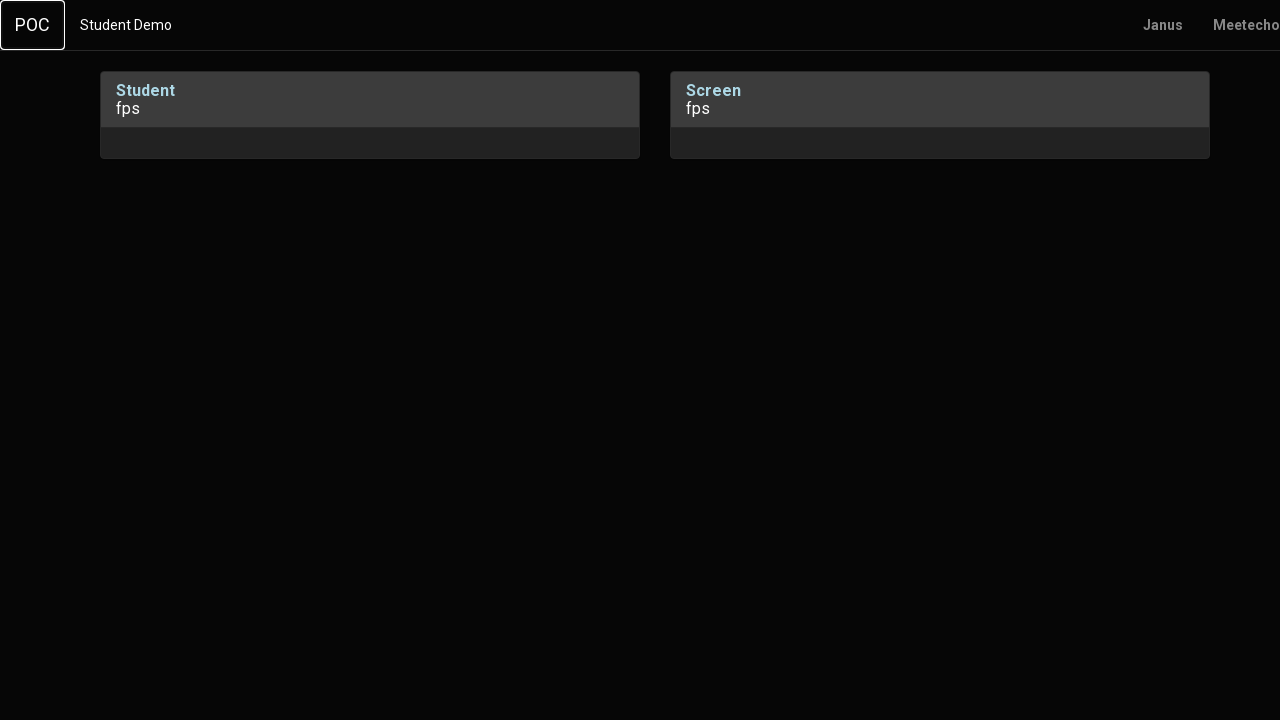

Pressed Tab key to navigate
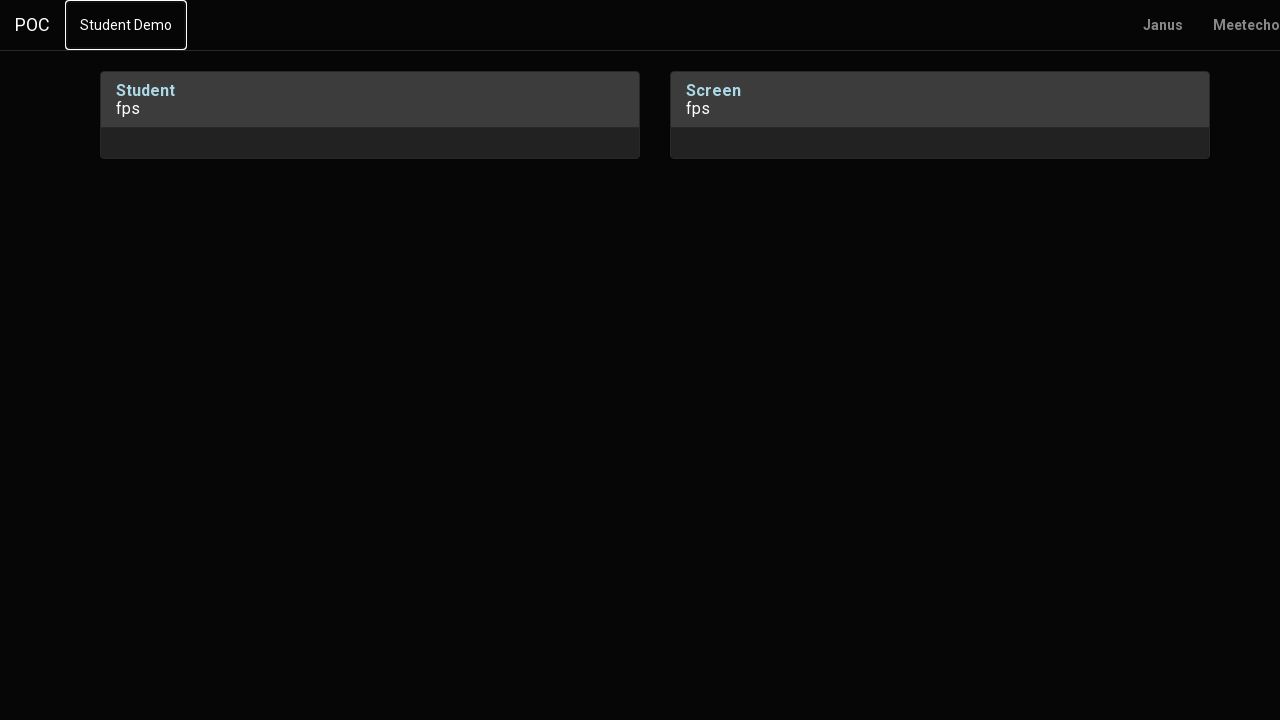

Waited 1 second
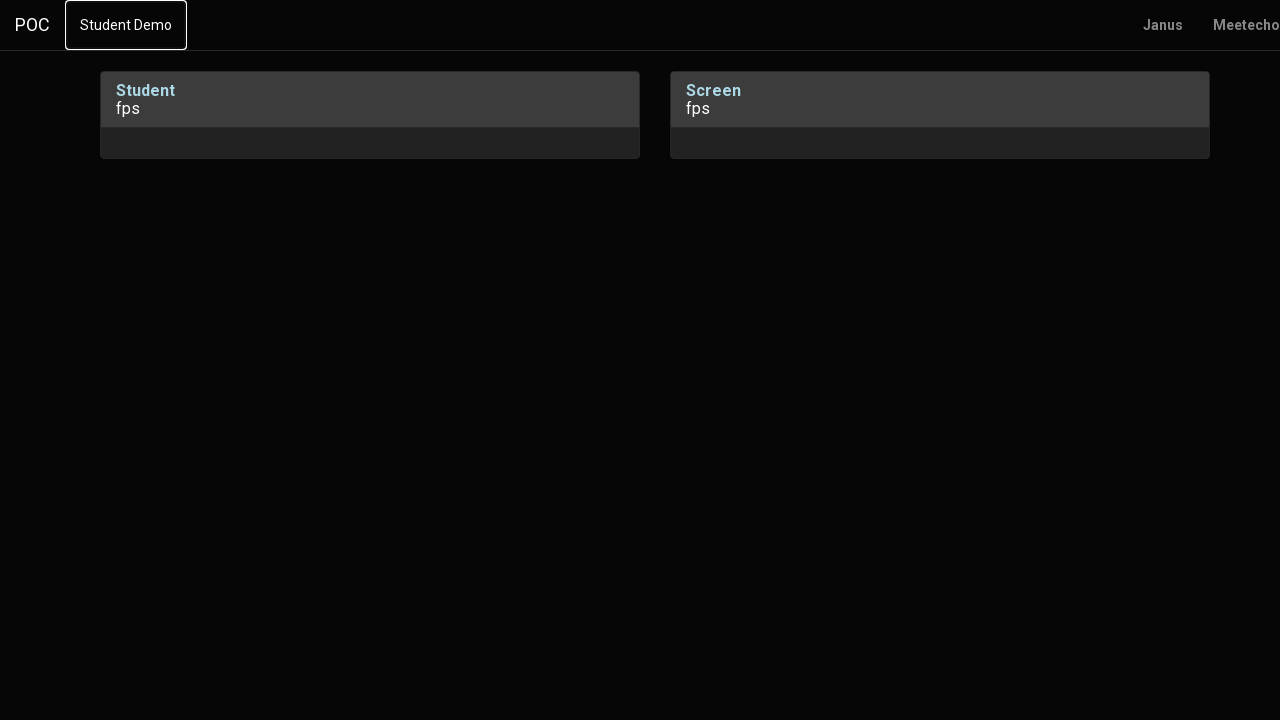

Pressed Tab key to navigate
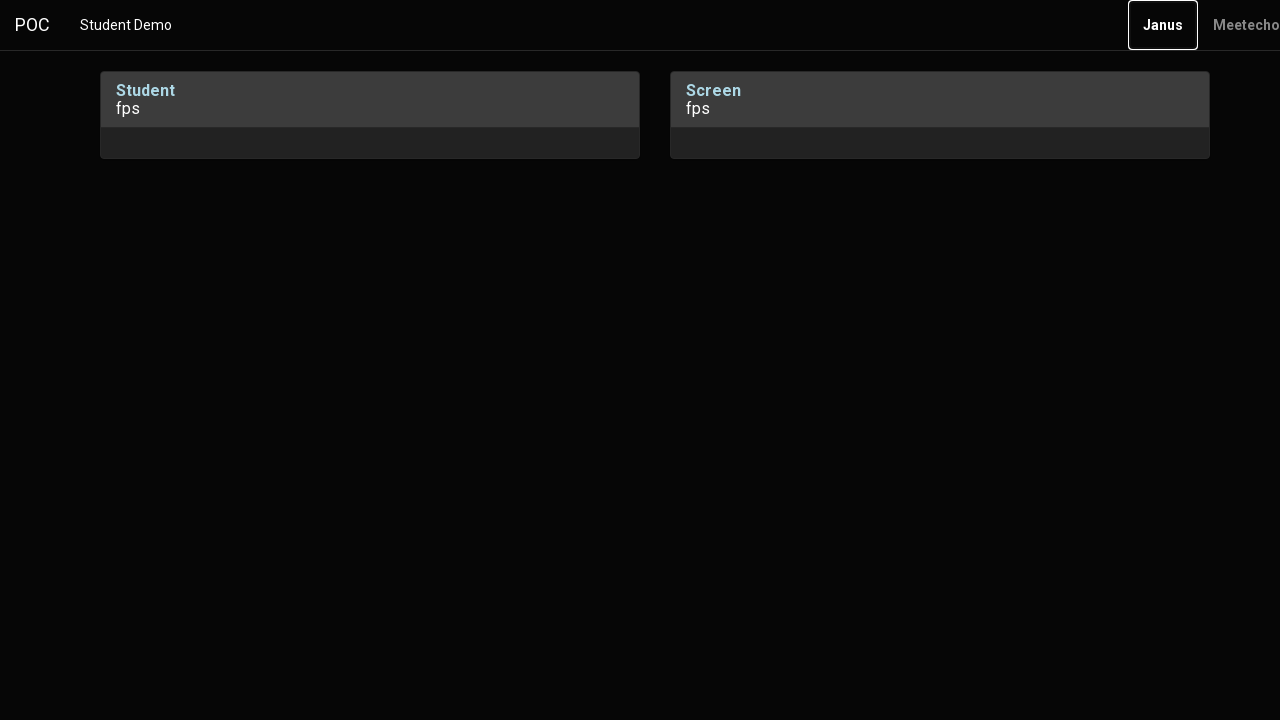

Waited 2 seconds
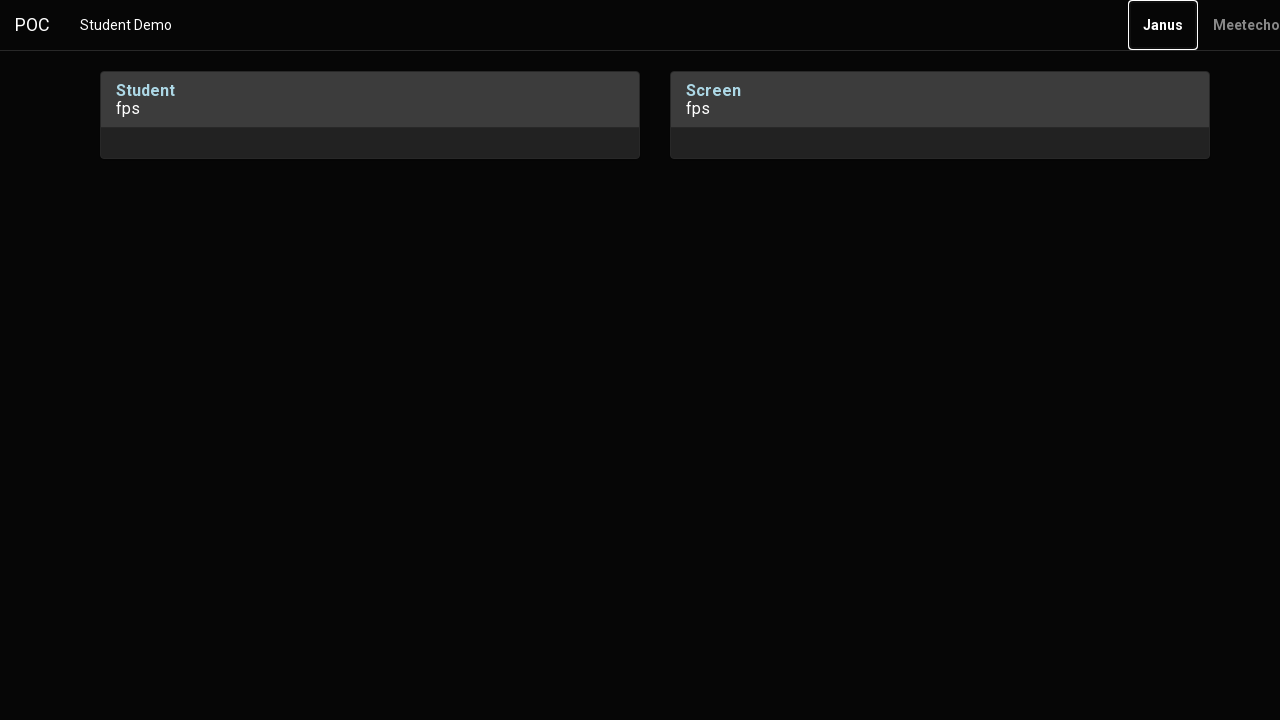

Pressed Enter key
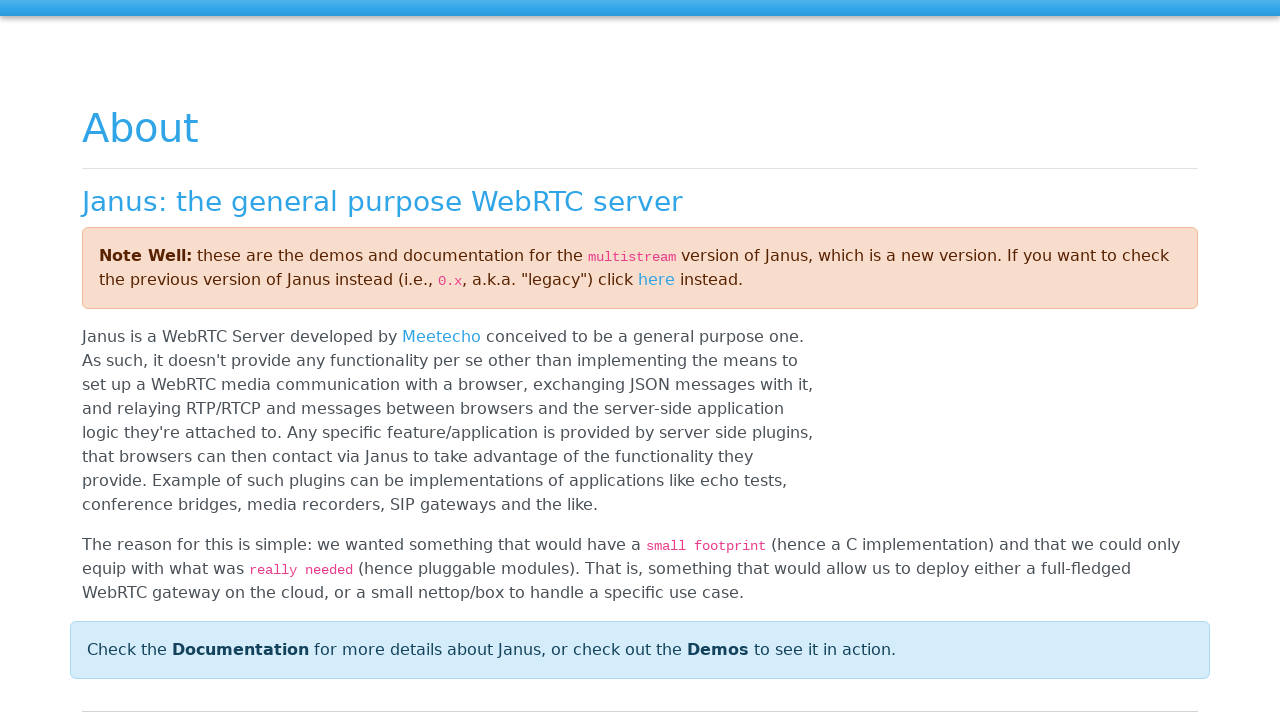

Waited 60 seconds for session/interaction to complete
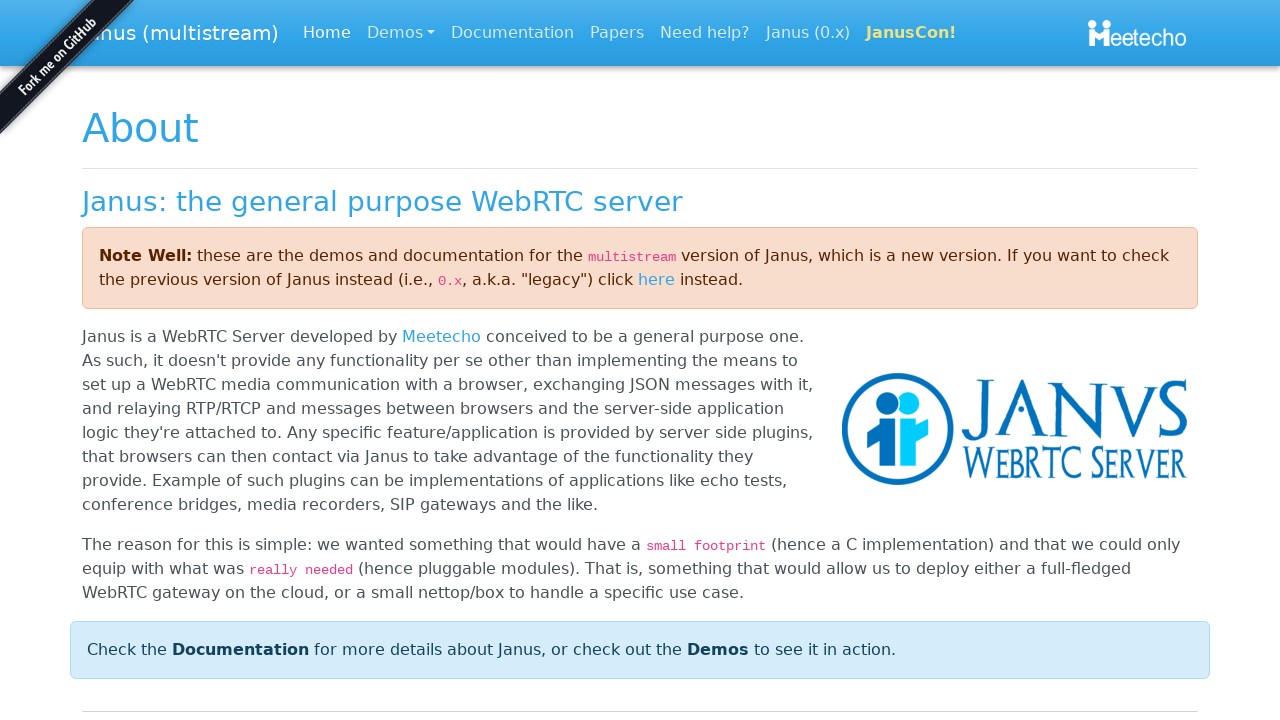

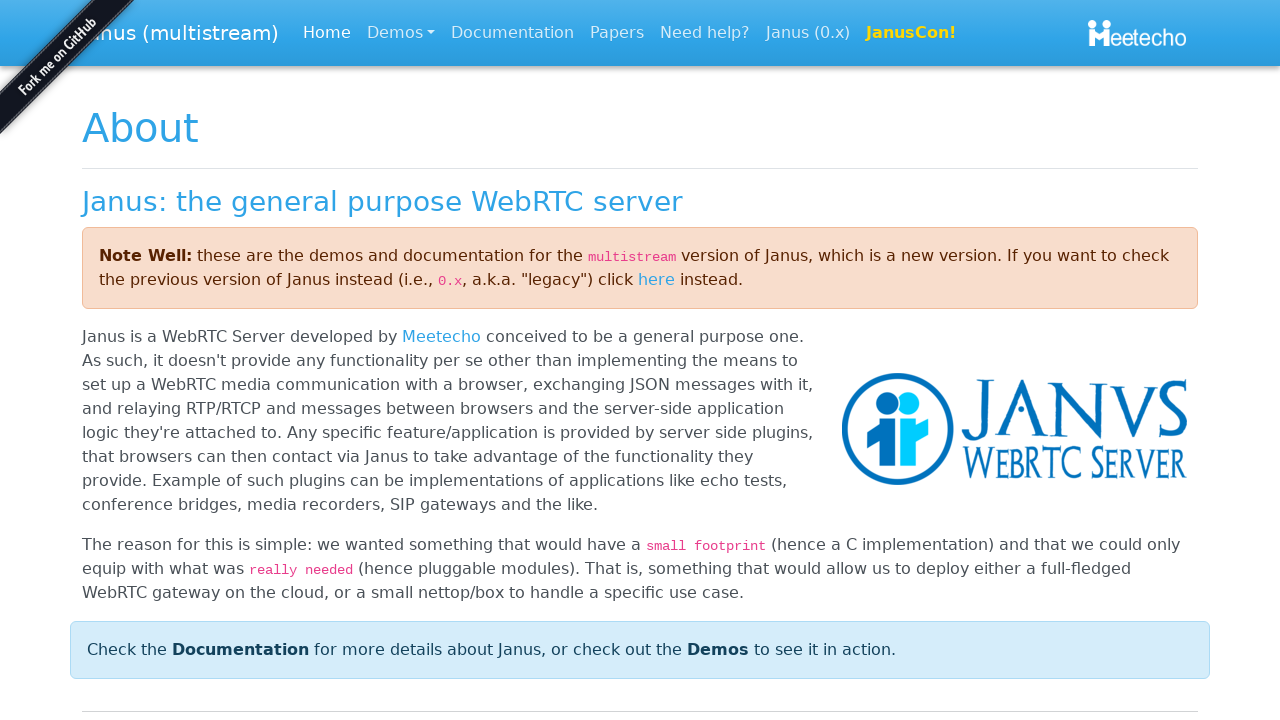